Tests radio button functionality by clicking through gender radio buttons and verifying selection

Starting URL: https://ultimateqa.com/simple-html-elements-for-automation/

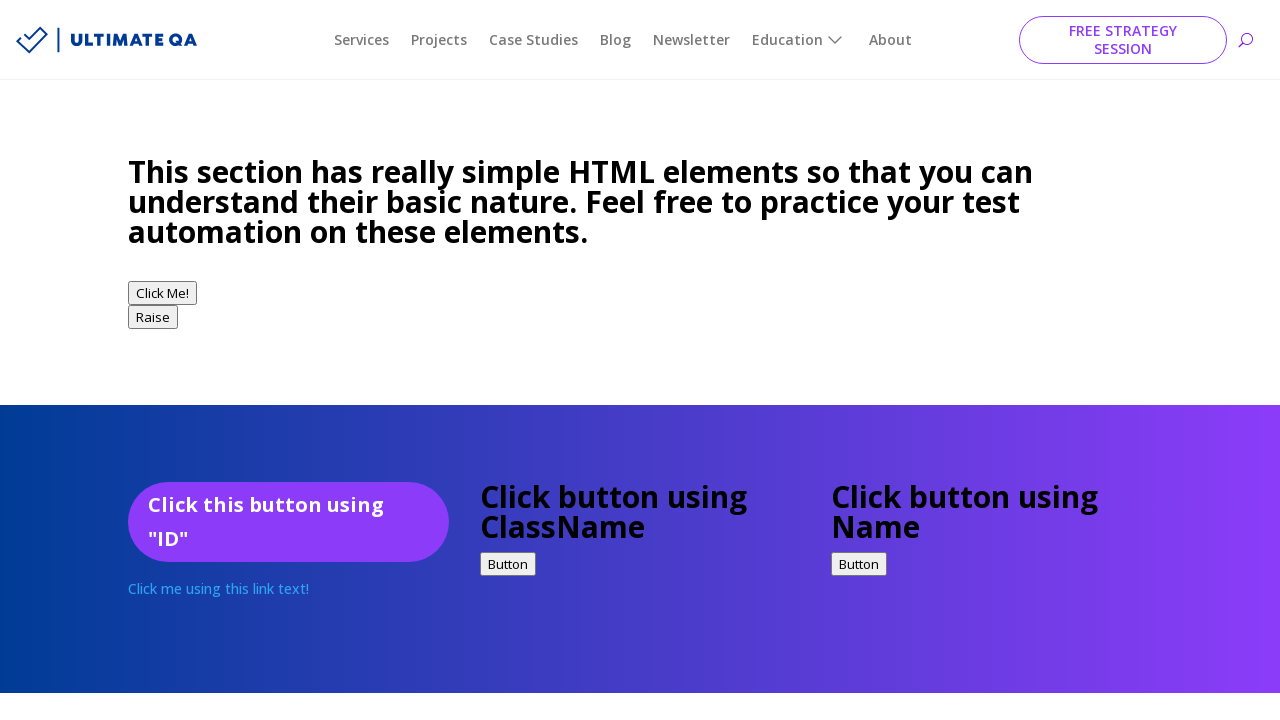

Waited for gender radio buttons to be visible
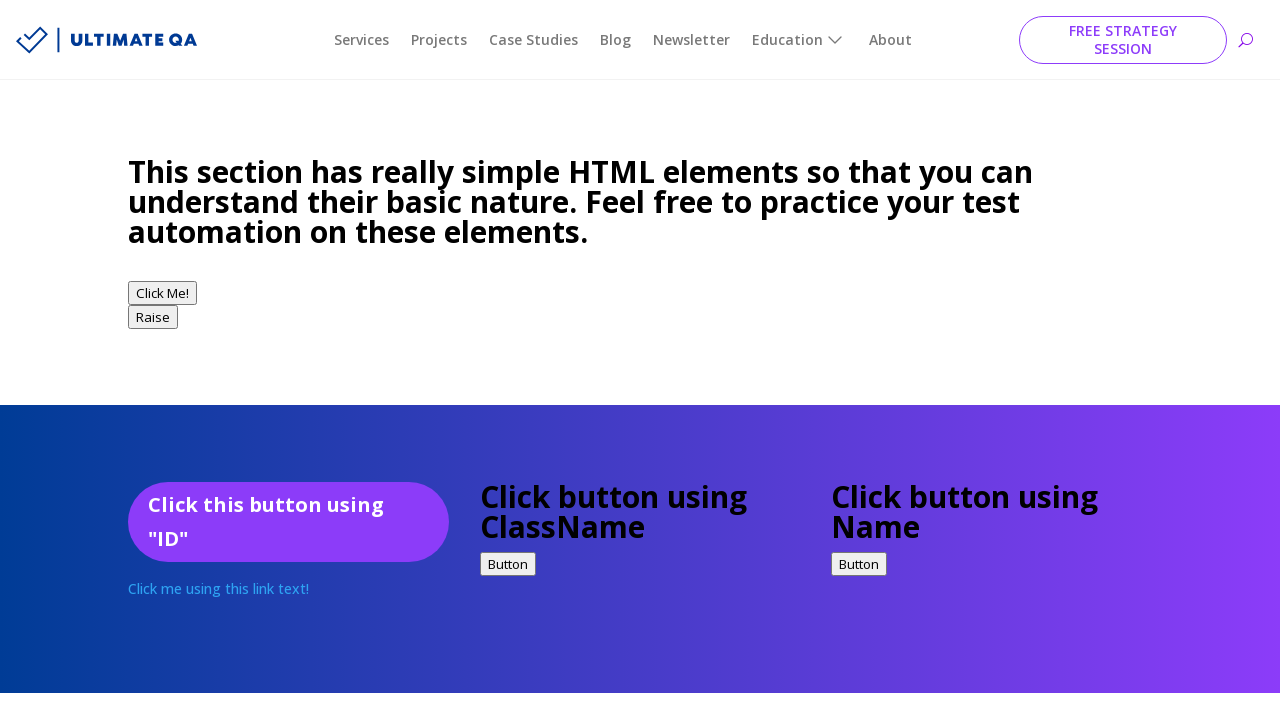

Clicked male radio button at (140, 360) on input[name='gender'][value='male']
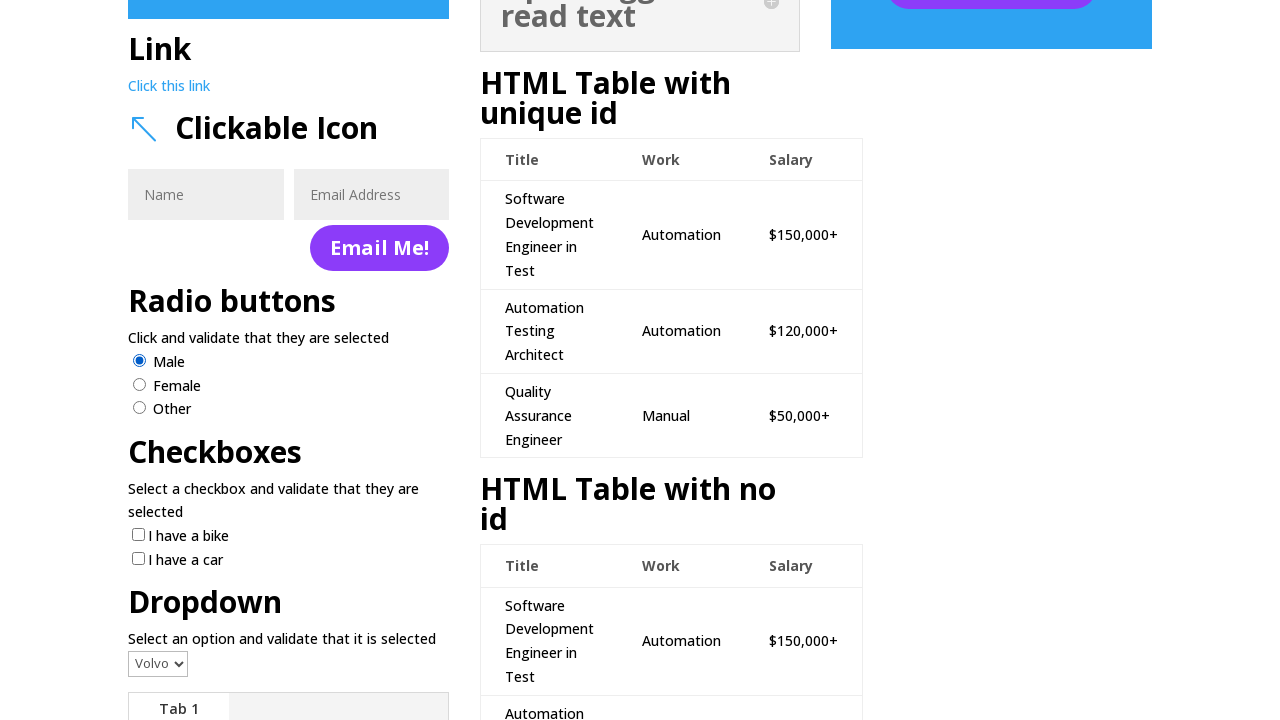

Clicked female radio button at (140, 384) on input[name='gender'][value='female']
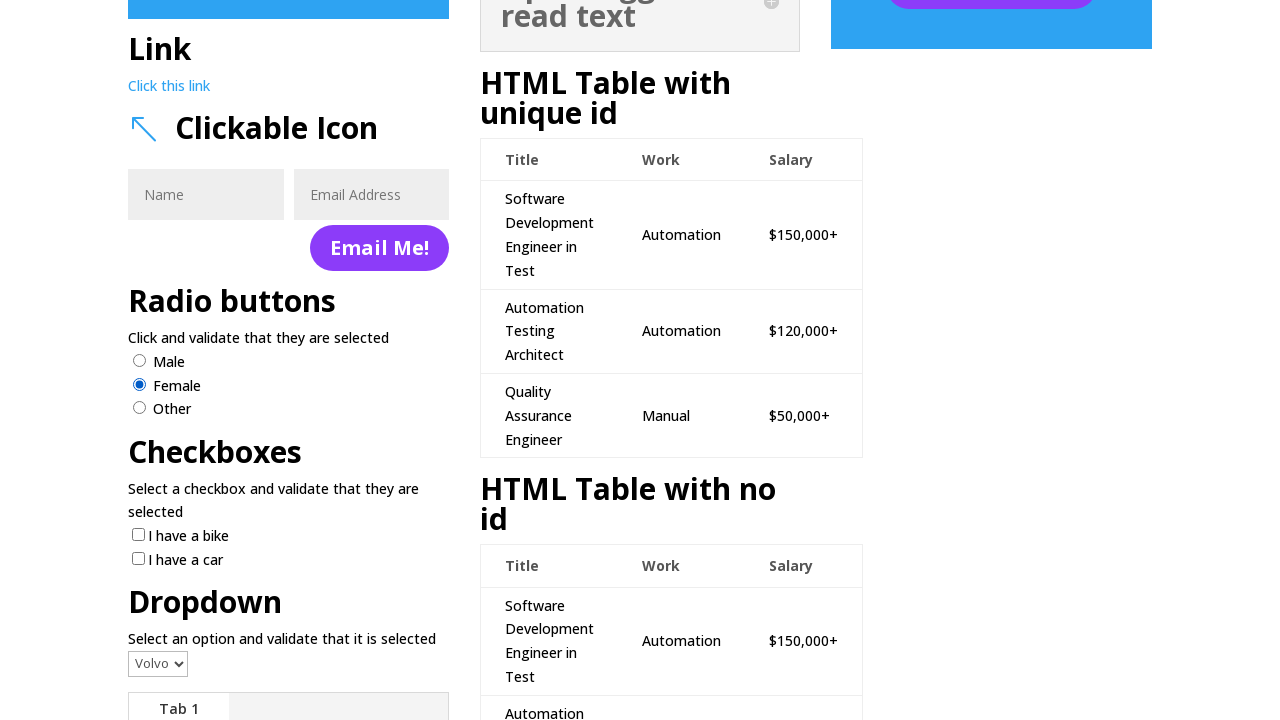

Clicked other radio button at (140, 408) on input[name='gender'][value='other']
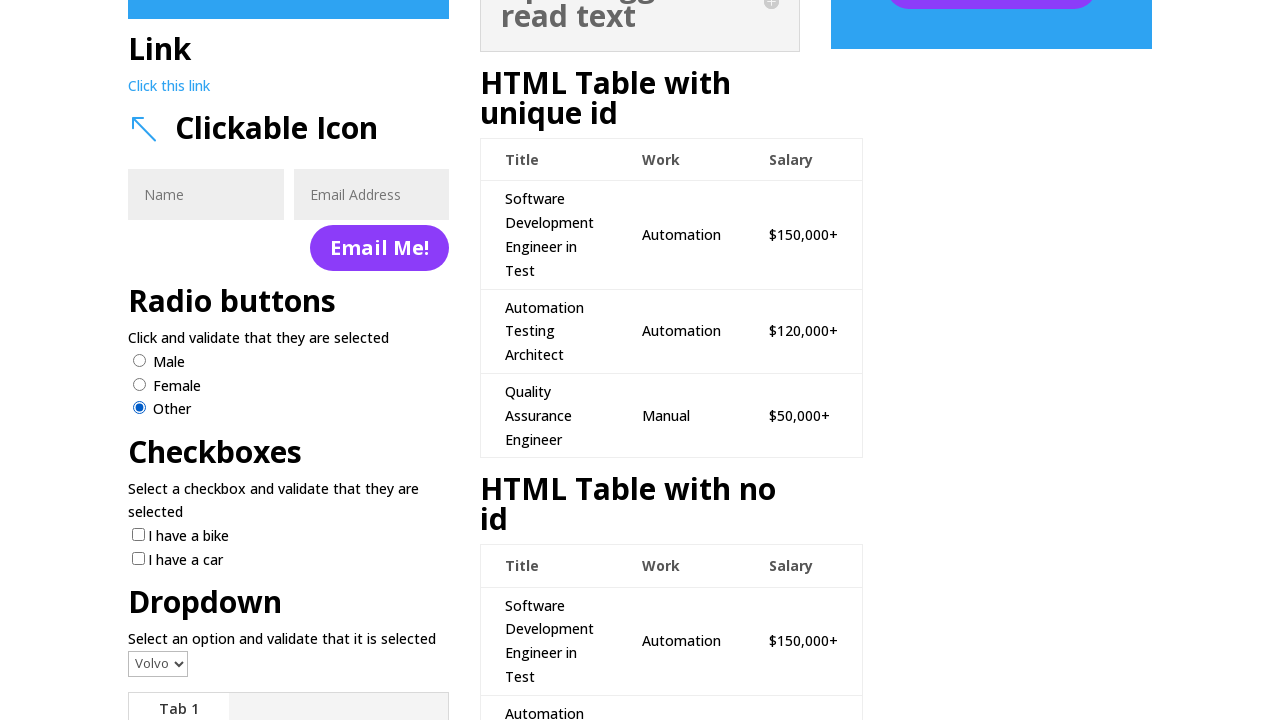

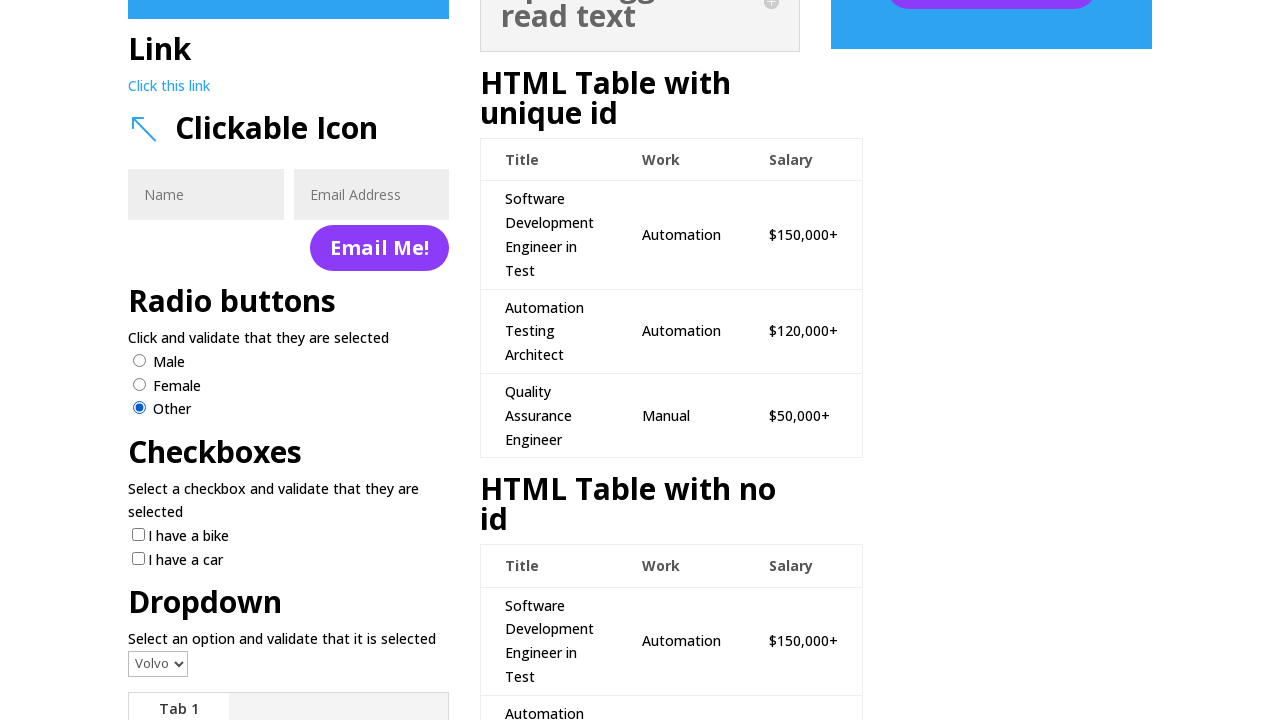